Tests hover dropdown interaction by moving to a dropdown element, selecting an option, clicking a button, and performing right-click context menu actions

Starting URL: https://seleniumbase.io/demo_page

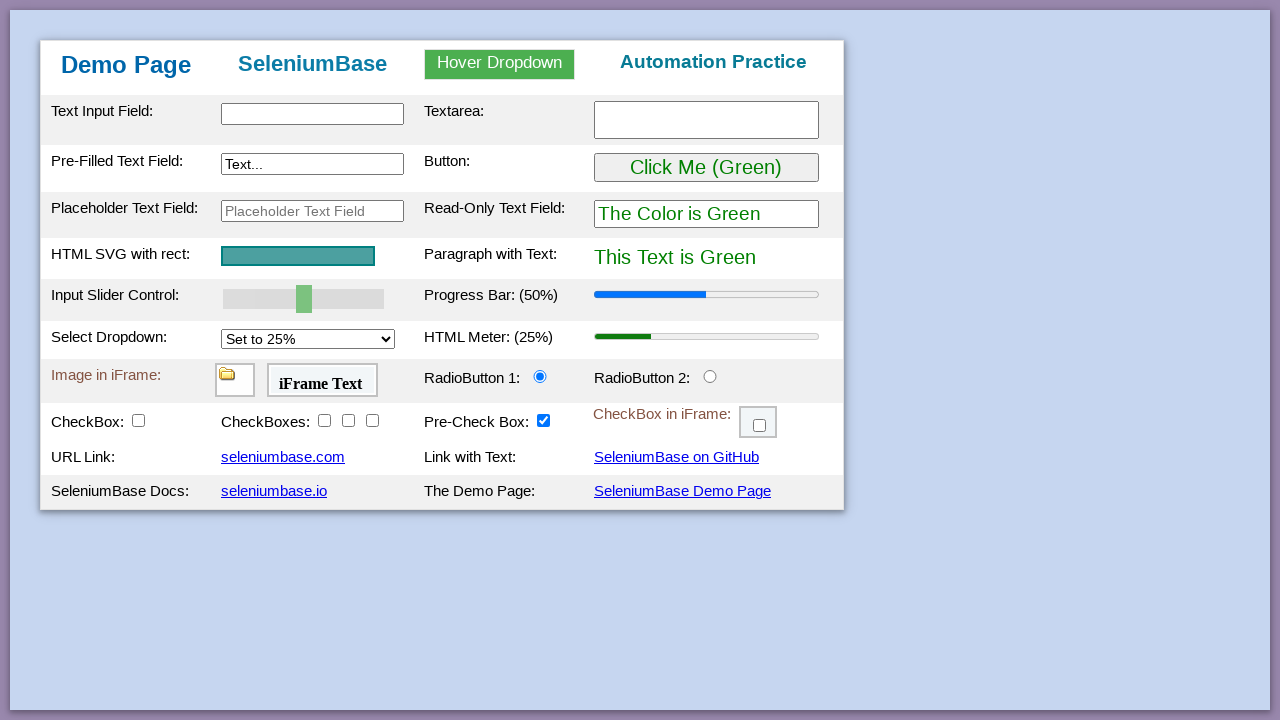

Hovered over dropdown element to reveal options at (500, 64) on #myDropdown
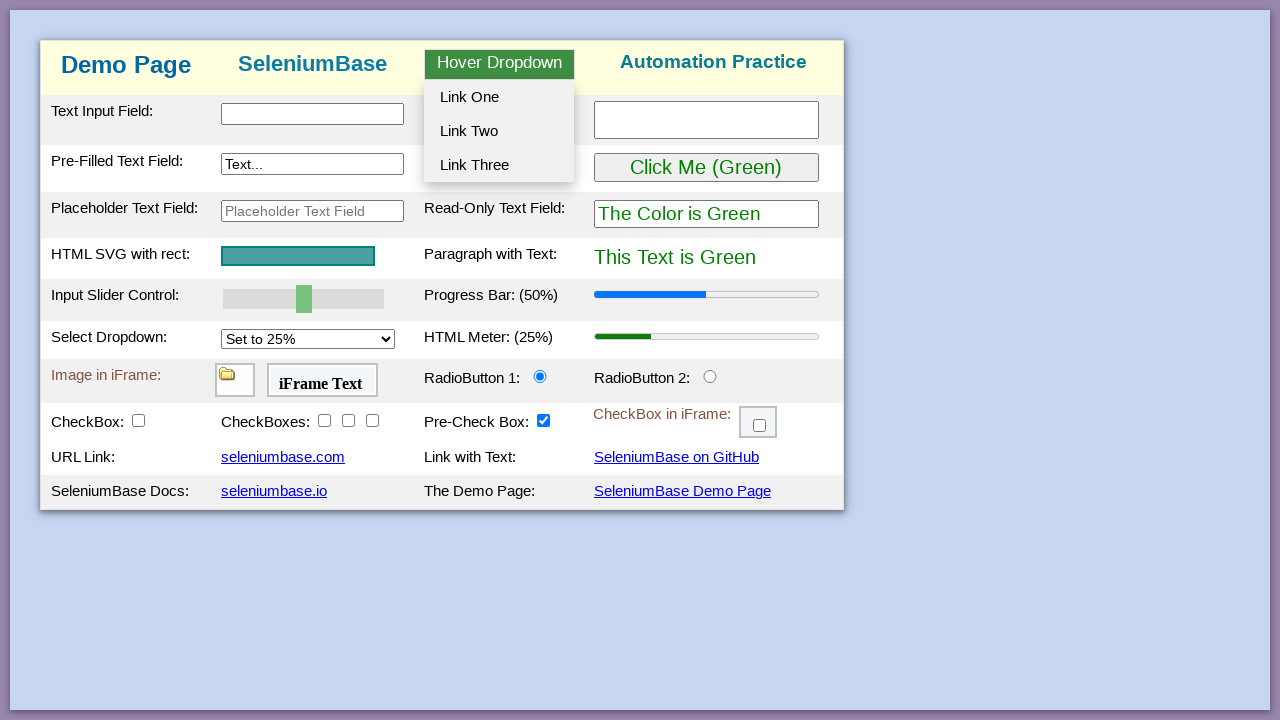

Clicked on dropdown option 3 at (499, 165) on #dropOption3
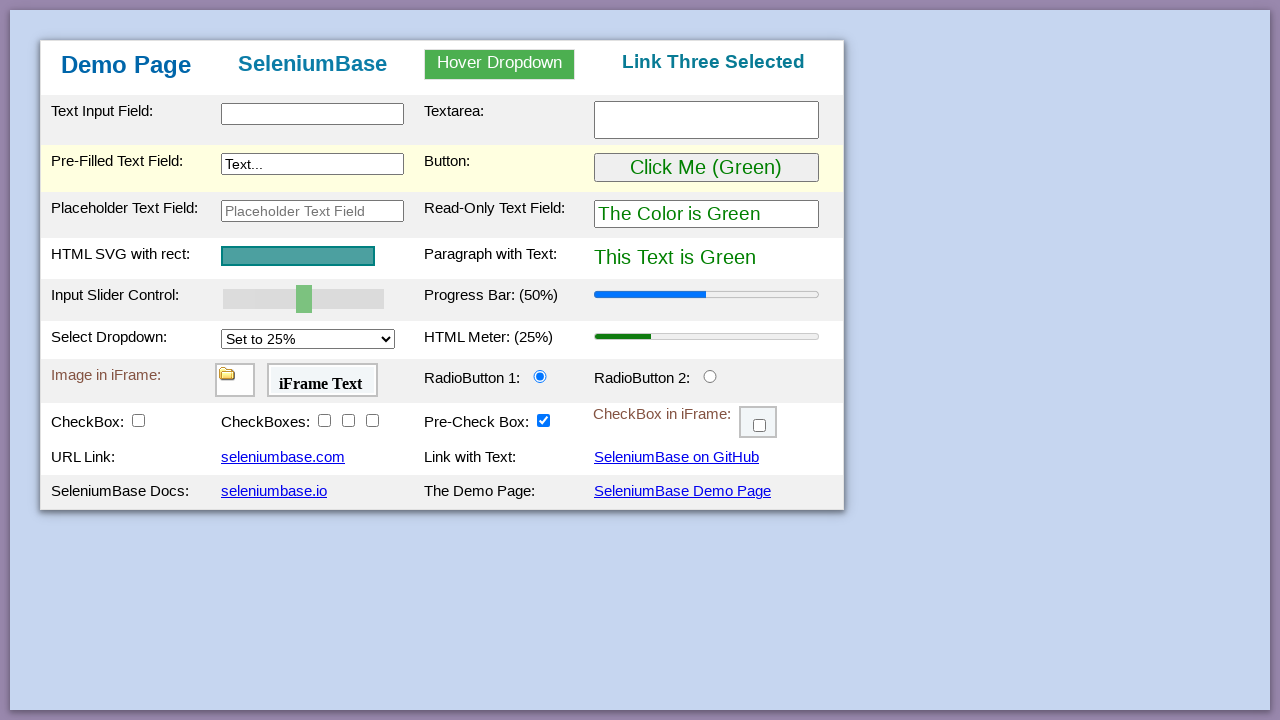

Clicked the button at (706, 168) on #myButton
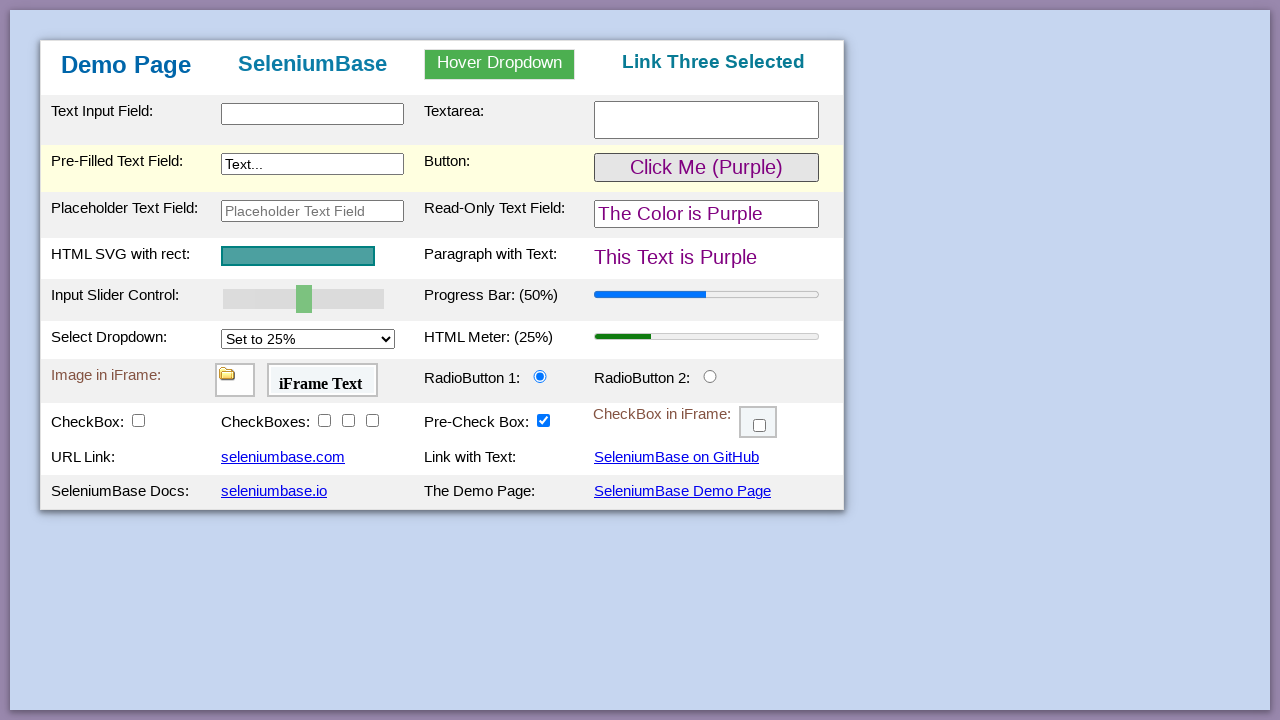

Right-clicked on the page to open context menu at (640, 360) on body
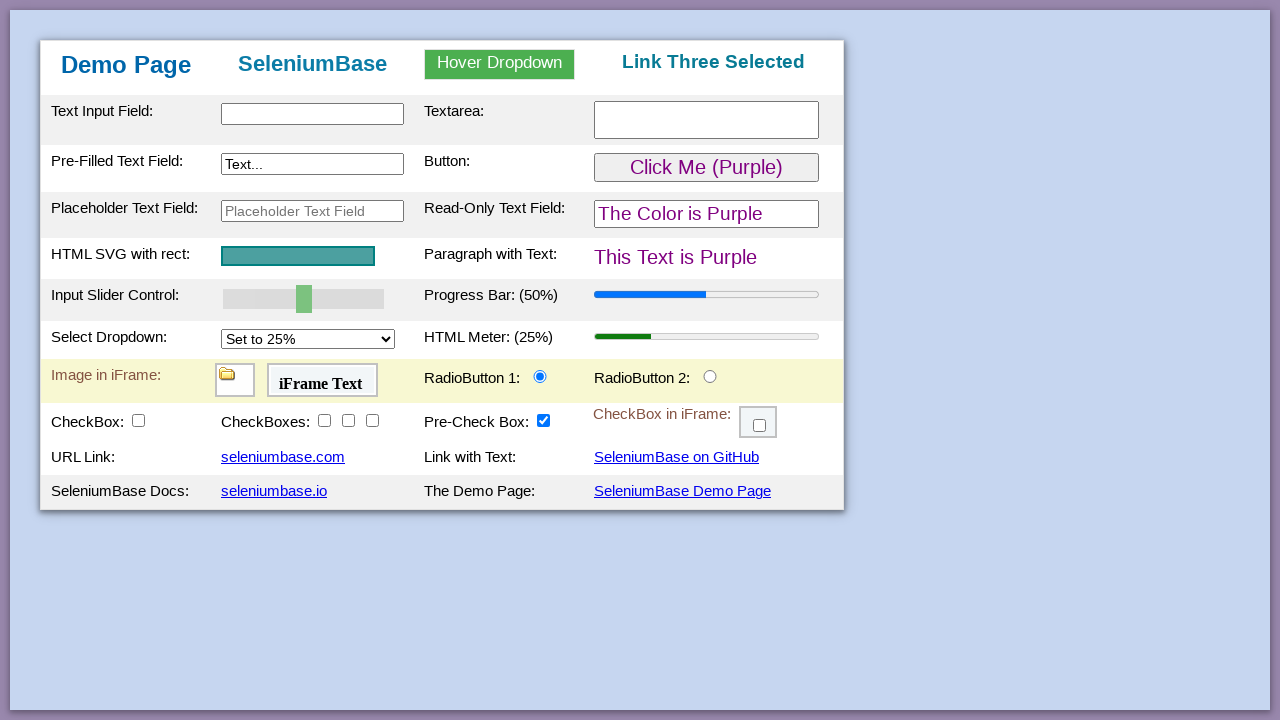

Right-clicked on the button to open context menu at (706, 168) on #myButton
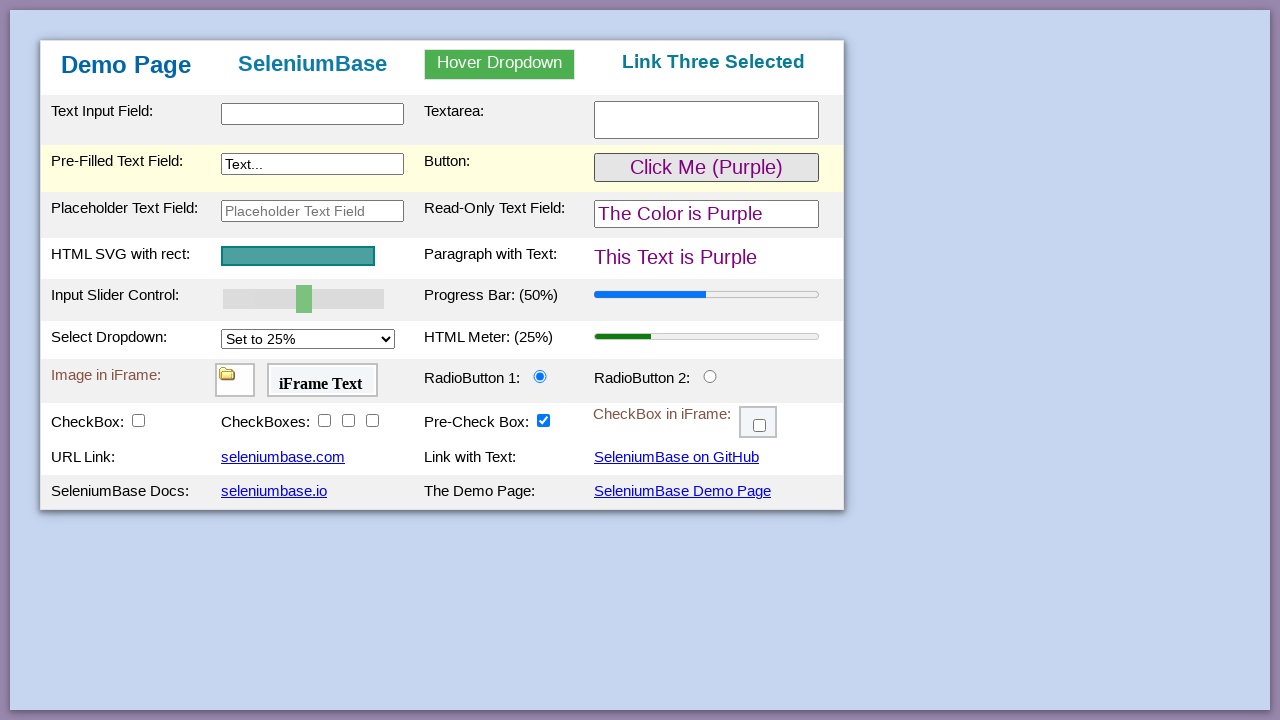

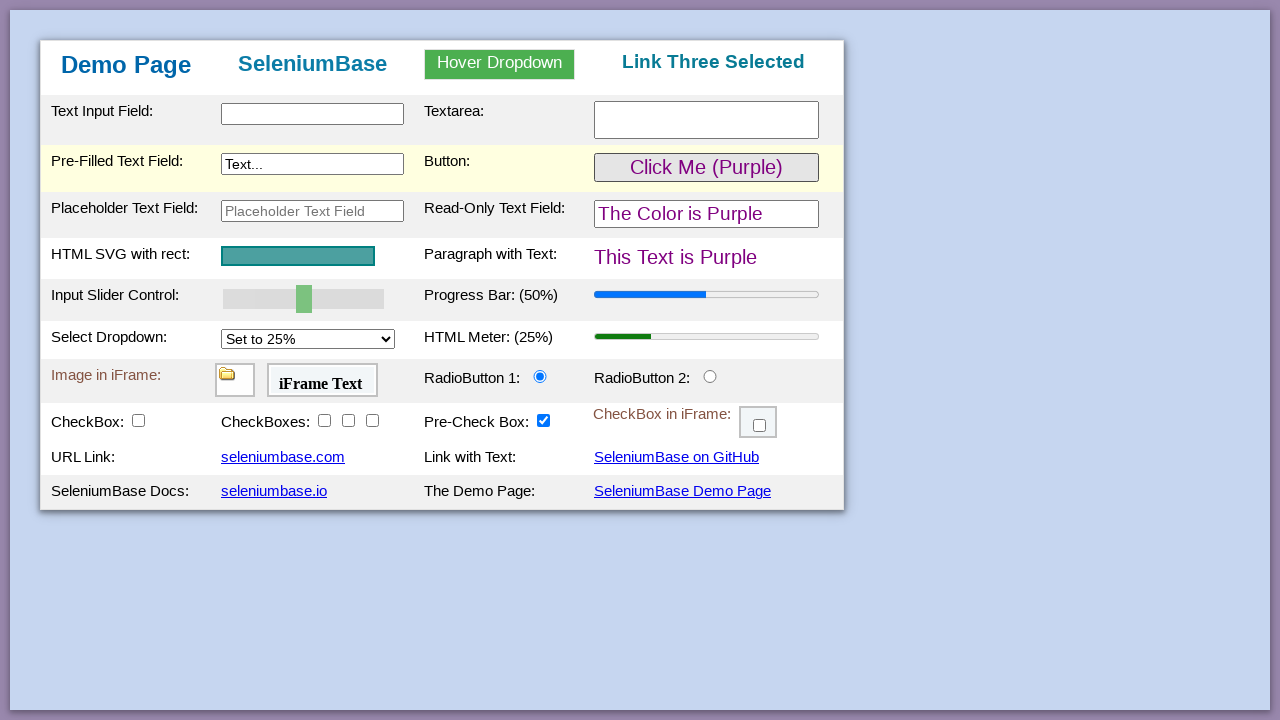